Tests searching for a product on HLJ.com by filling the search box and pressing Enter

Starting URL: https://hlj.com

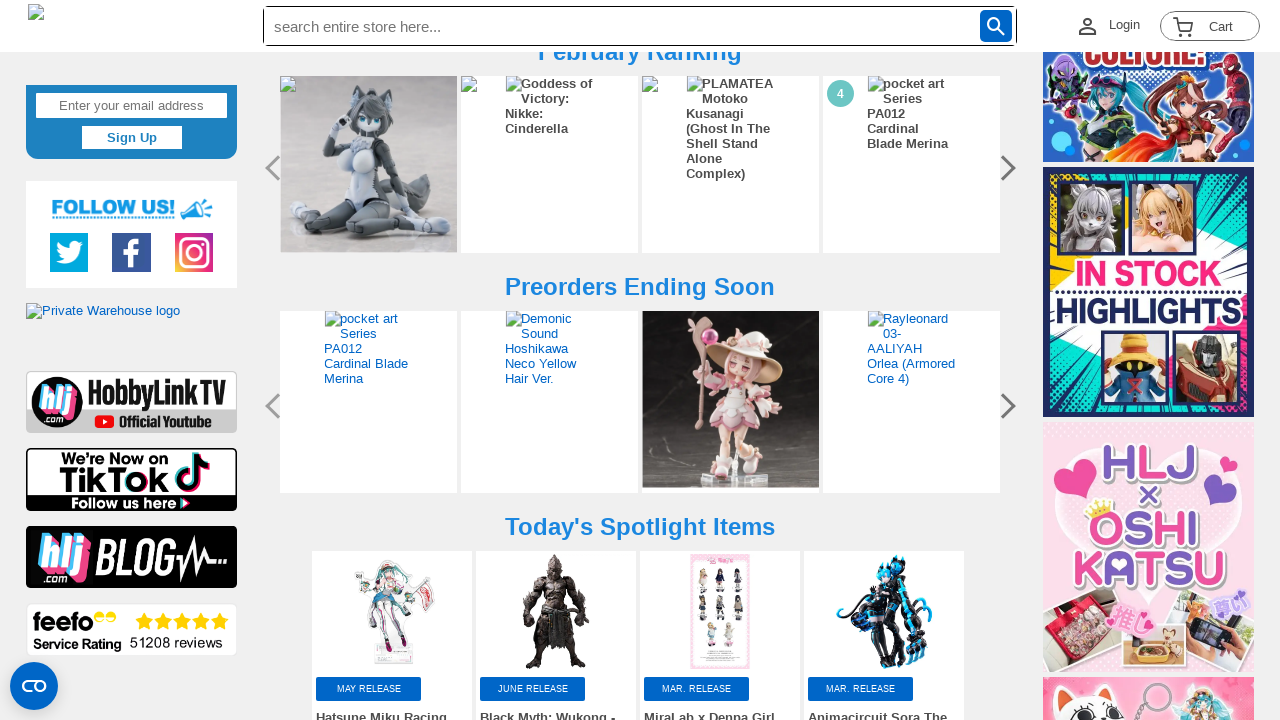

Filled search box with 'ZOIDS x Monster Hunter - Beast Liger Sinister Armor' on #search
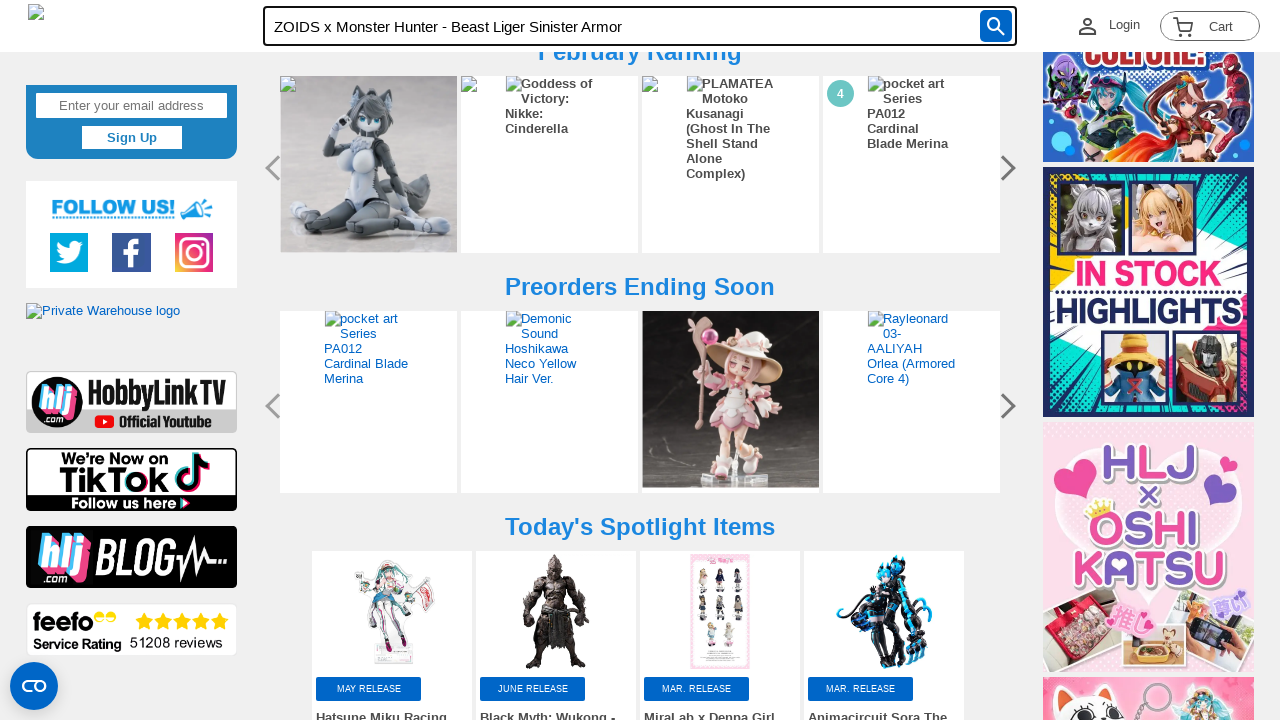

Pressed Enter to search for product
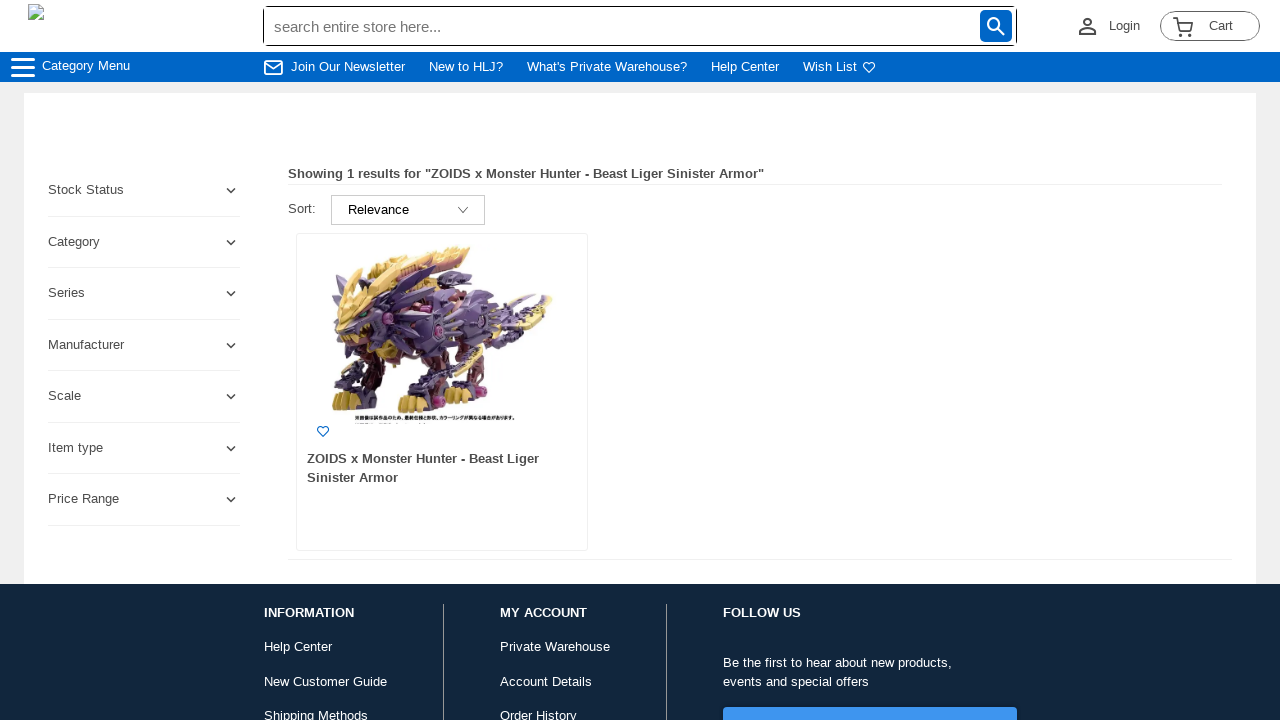

Search results loaded with product items
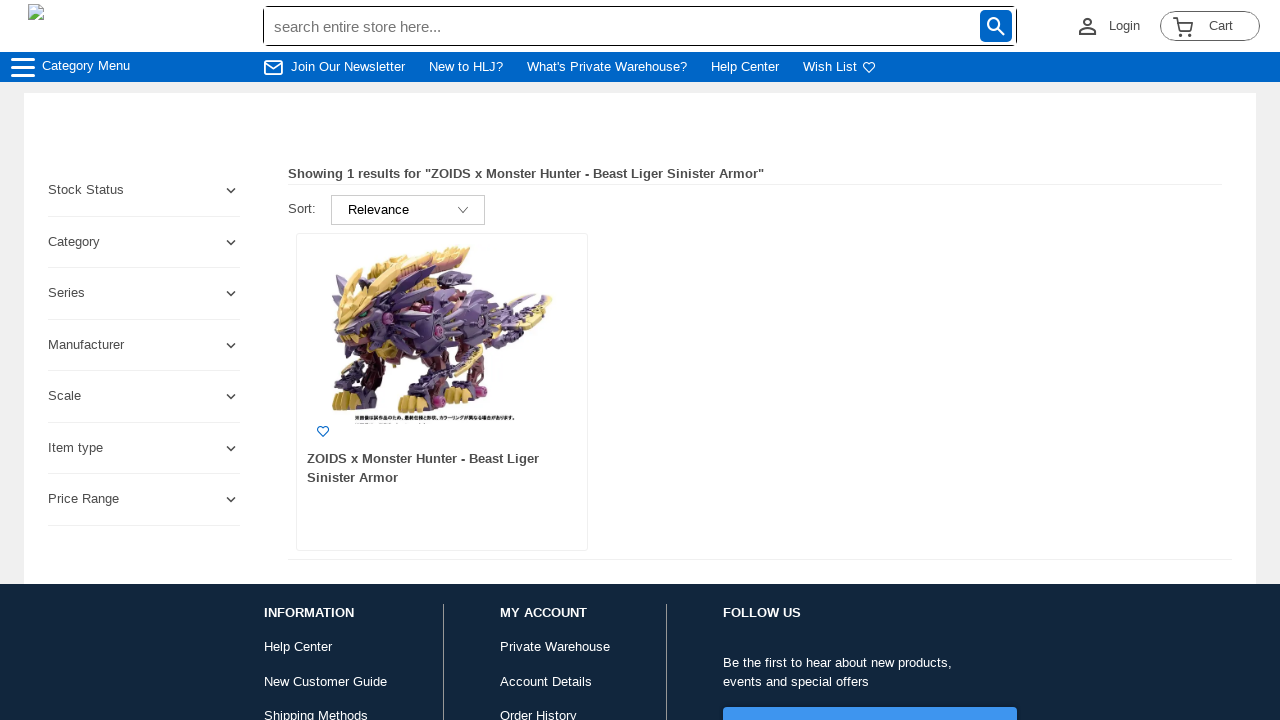

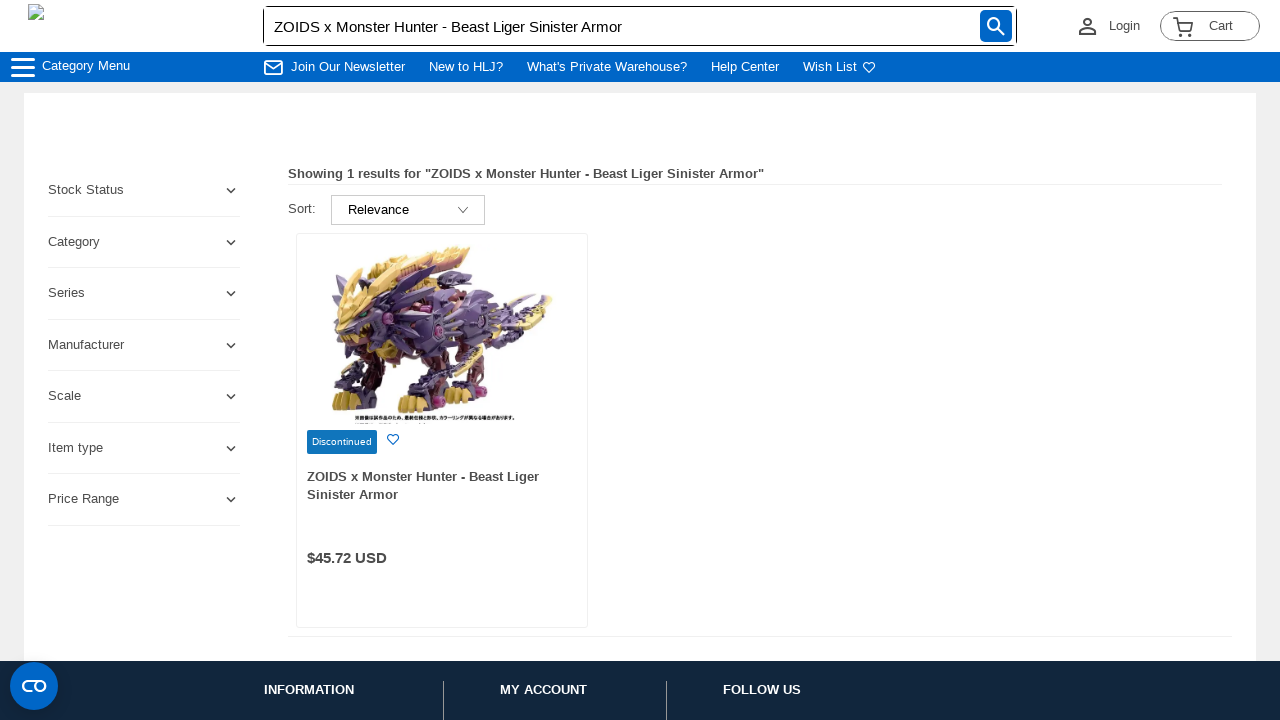